Tests adding a product to cart by clicking the first item and then clicking the add to cart button

Starting URL: https://www.demoblaze.com

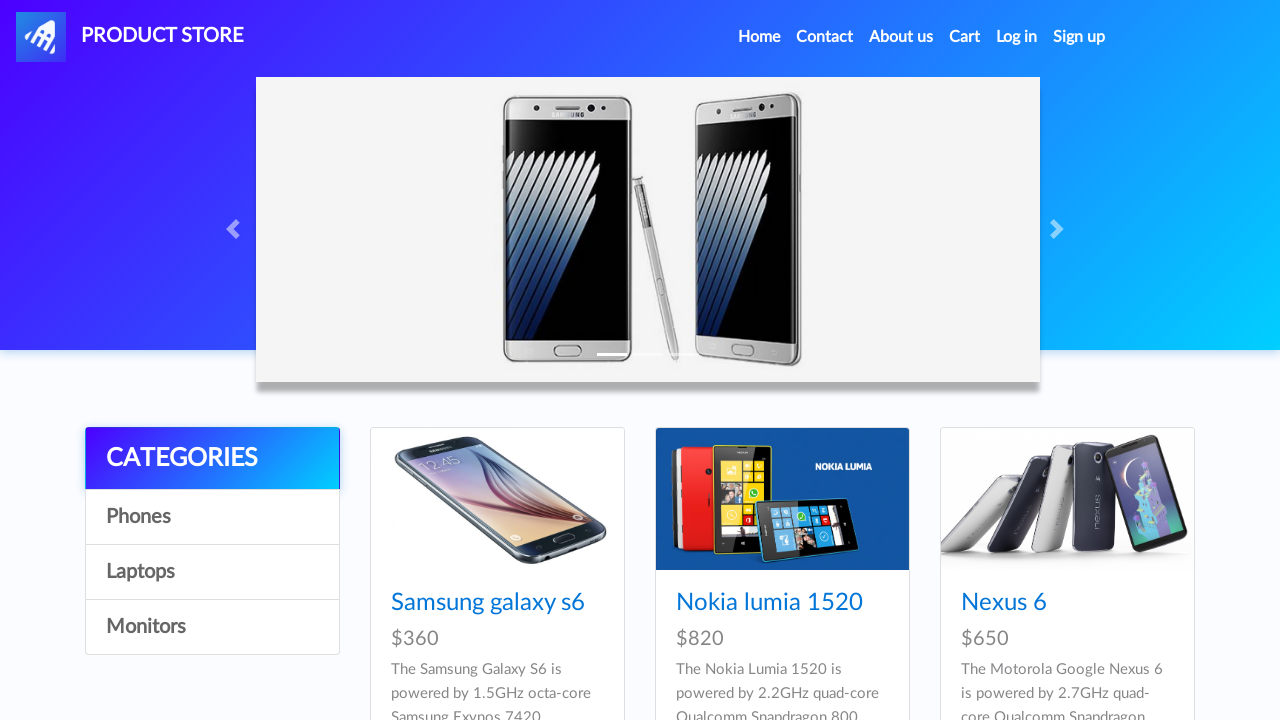

Clicked on the first product item at (488, 603) on .card-block .hrefch >> nth=0
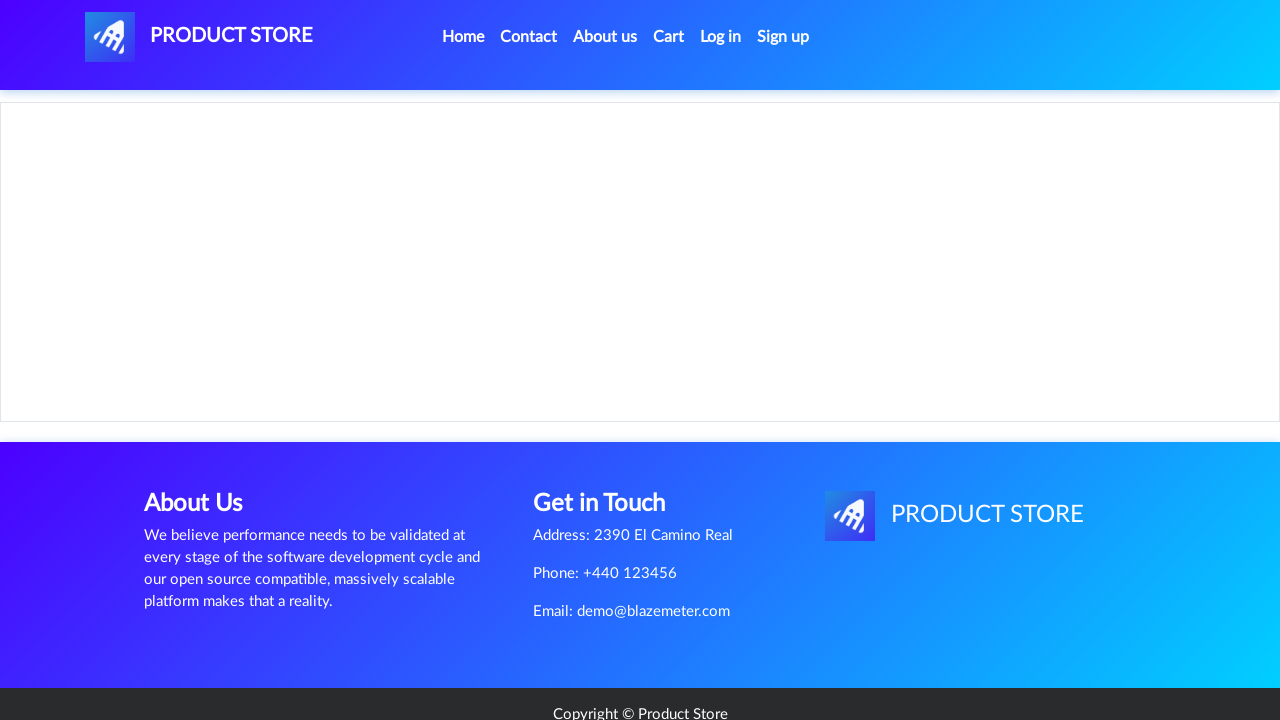

Waited 2 seconds for product page to load
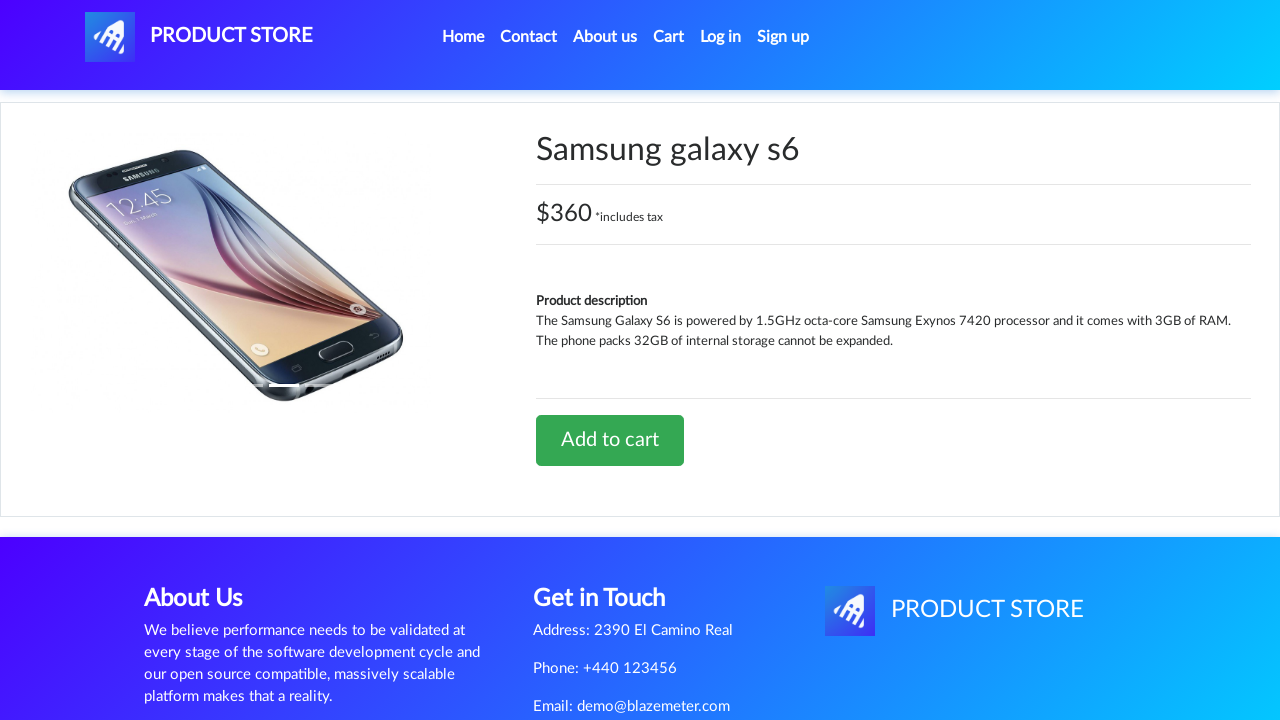

Clicked 'Add to cart' button at (610, 440) on a.btn:has-text('Add to cart')
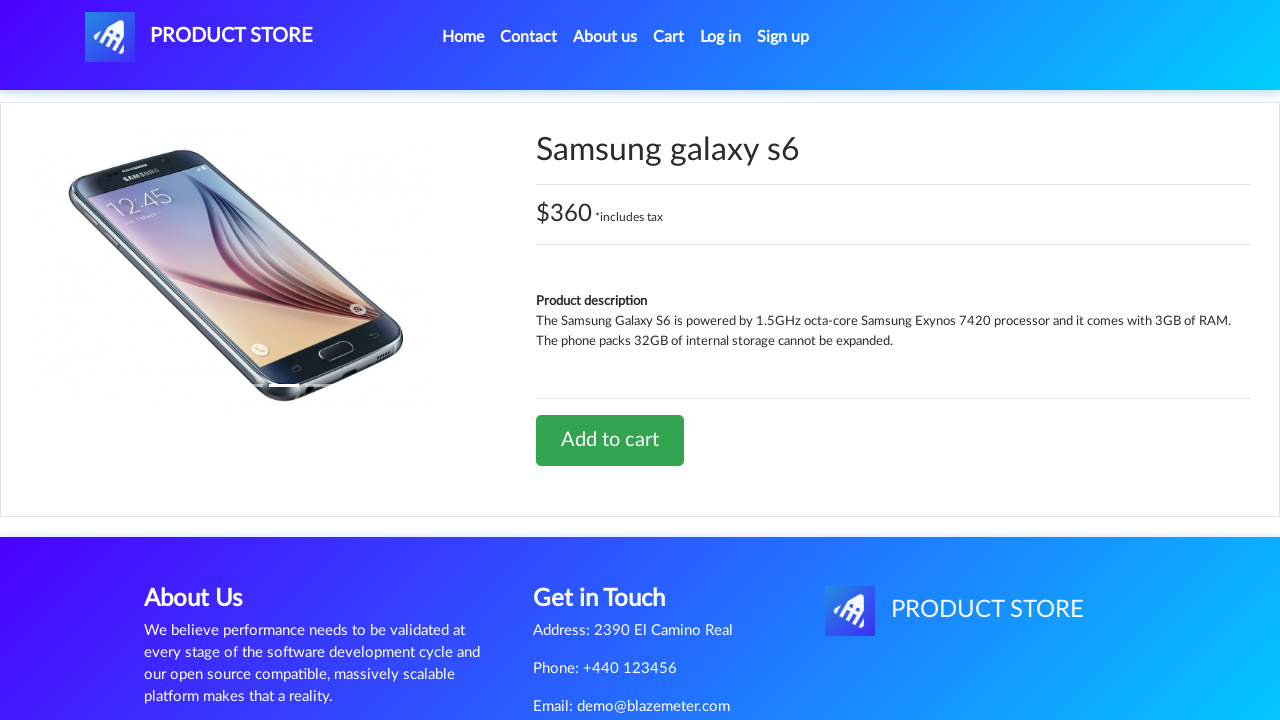

Waited 2 seconds for add to cart action to complete
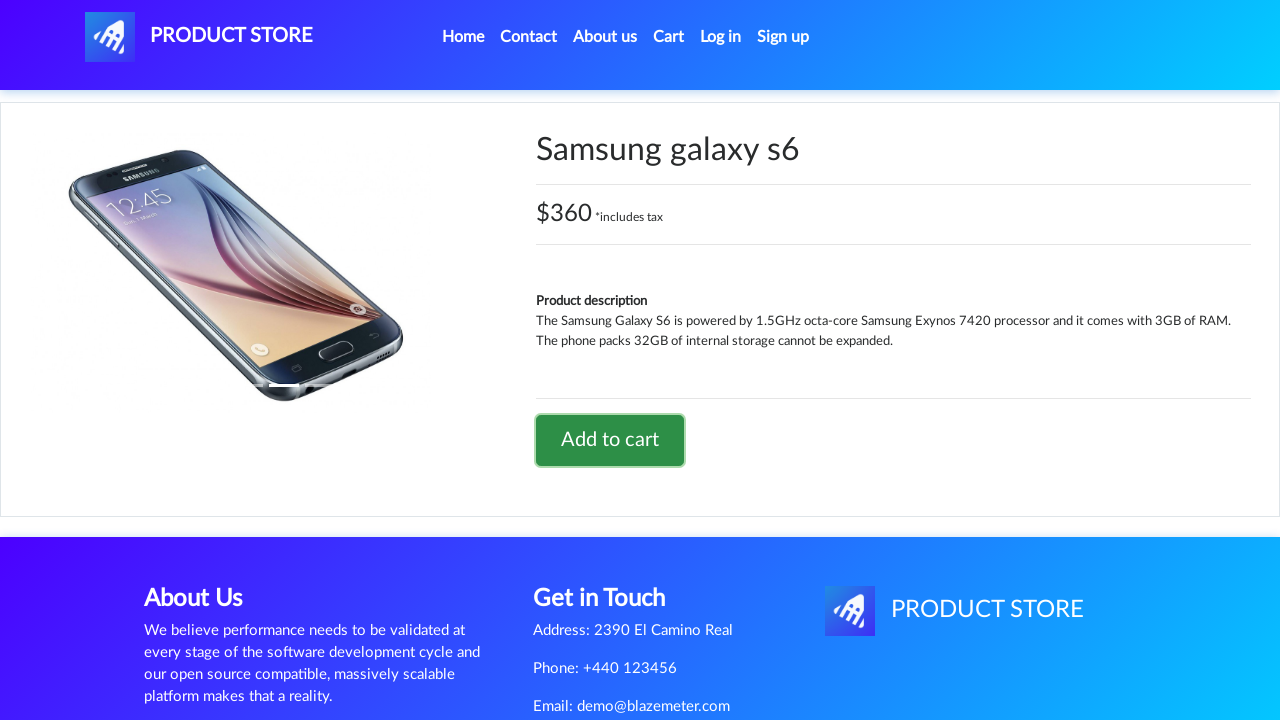

Navigated back to previous page
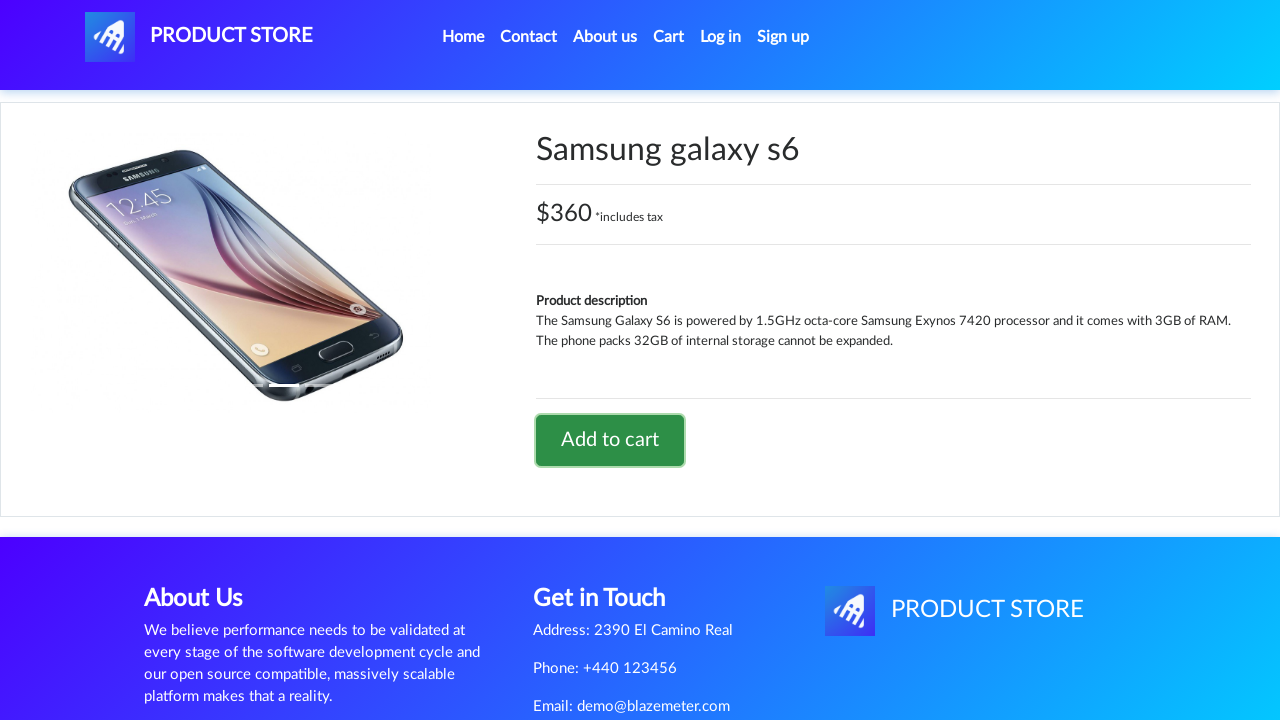

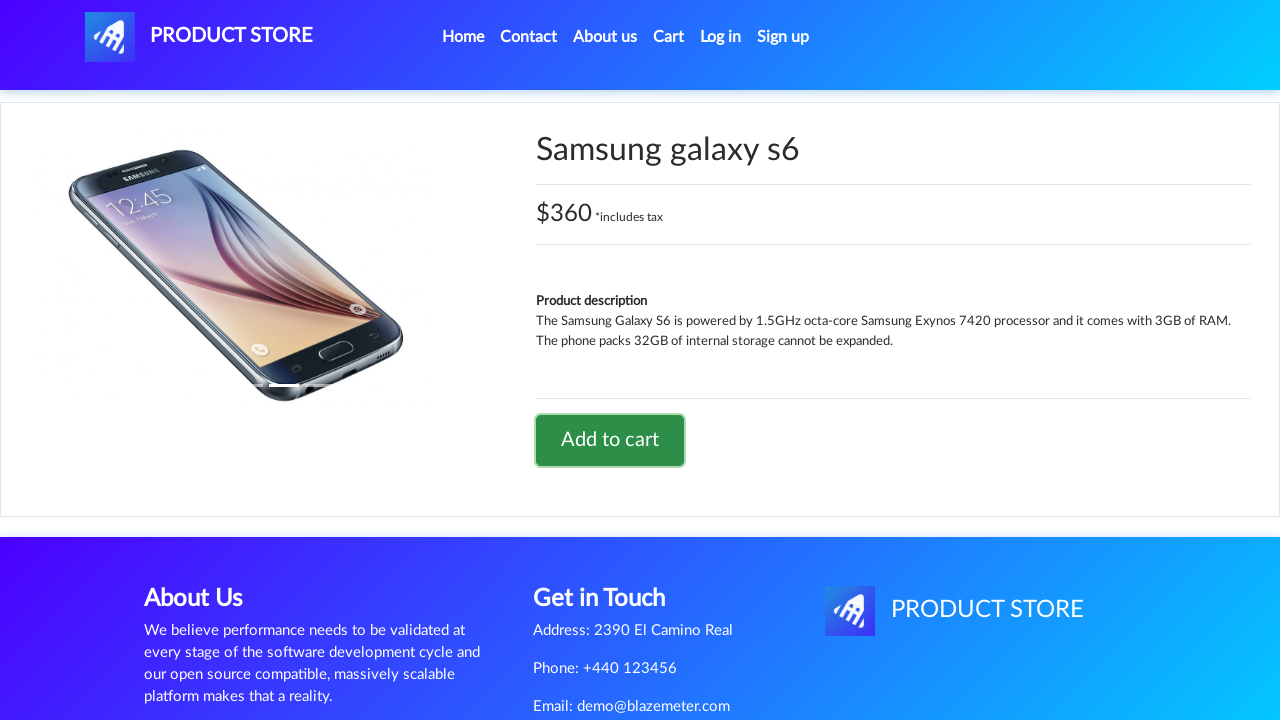